Tests dropdown selection functionality by selecting options using different methods: by index, by visible text, and by value from a currency dropdown.

Starting URL: https://rahulshettyacademy.com/dropdownsPractise/

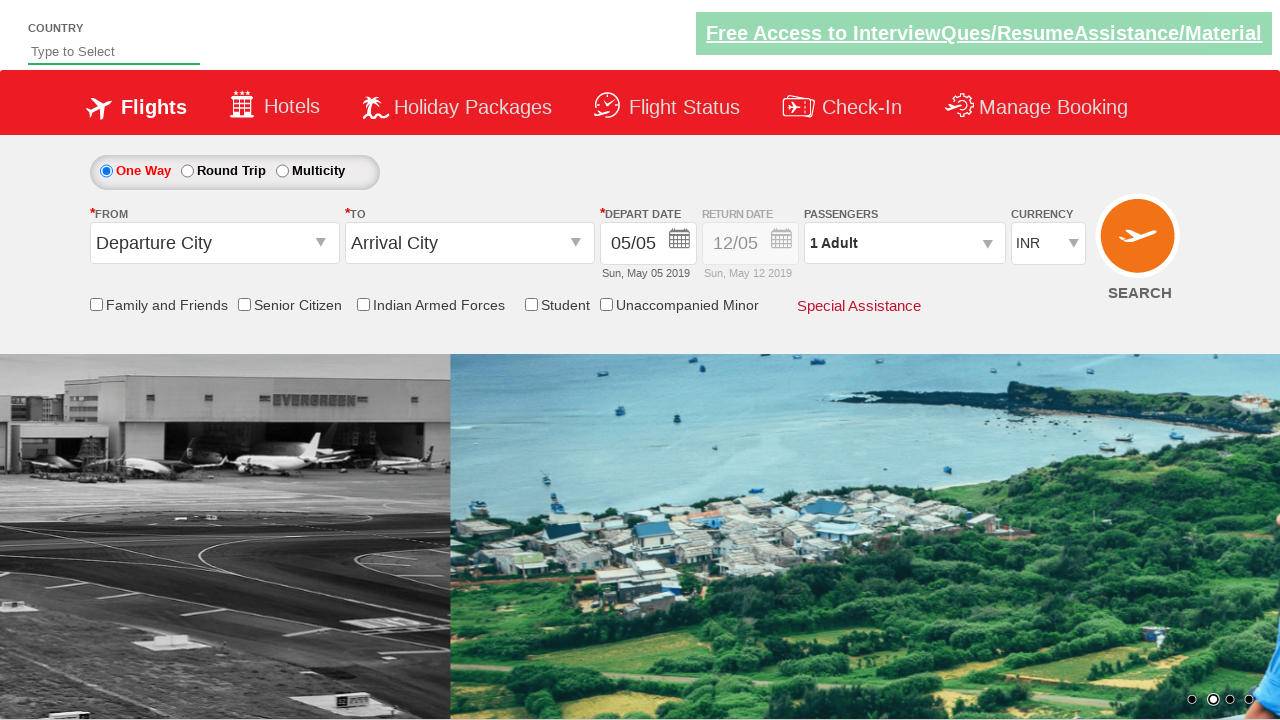

Selected currency dropdown option by index 3 (4th option) on #ctl00_mainContent_DropDownListCurrency
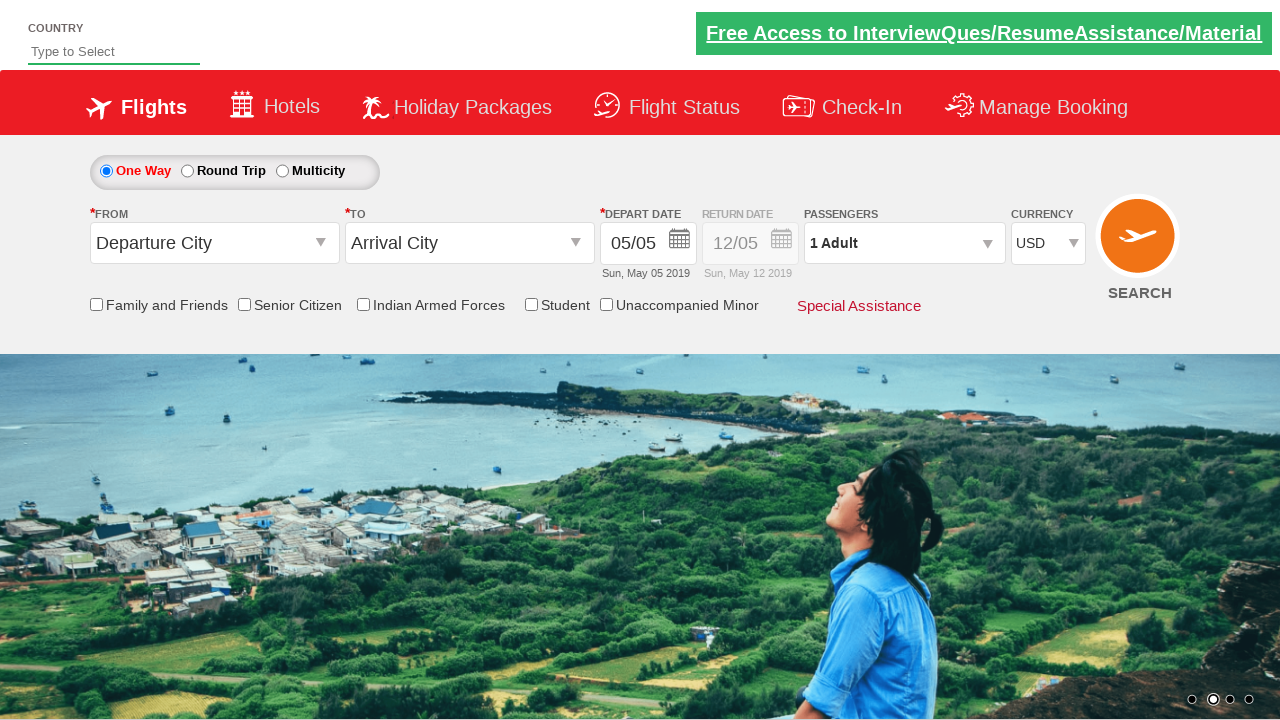

Selected currency dropdown option by visible text 'AED' on #ctl00_mainContent_DropDownListCurrency
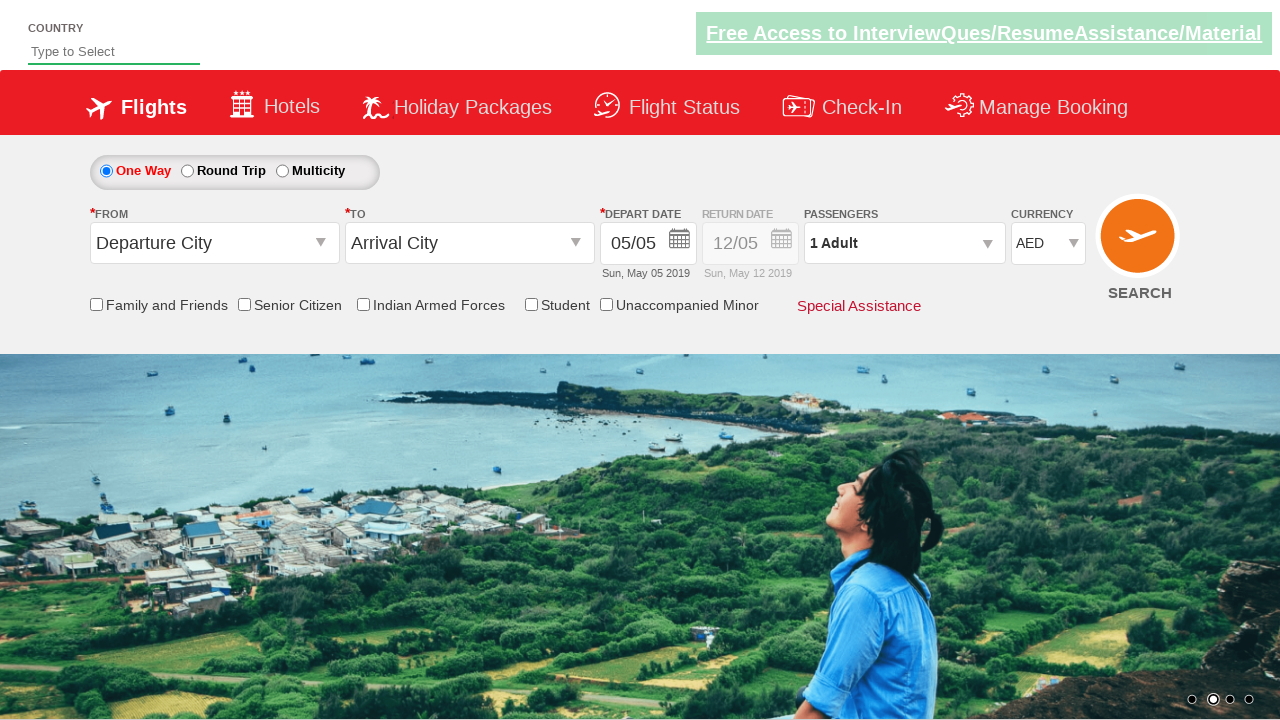

Selected currency dropdown option by value 'INR' on #ctl00_mainContent_DropDownListCurrency
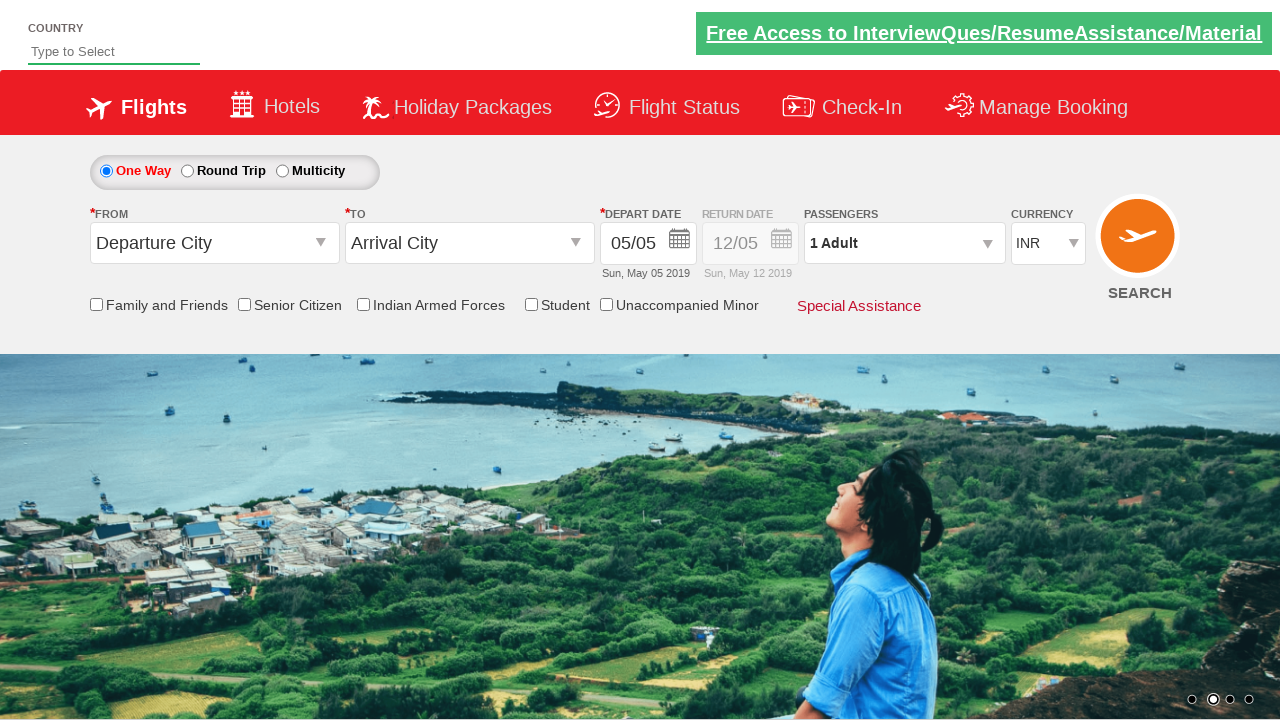

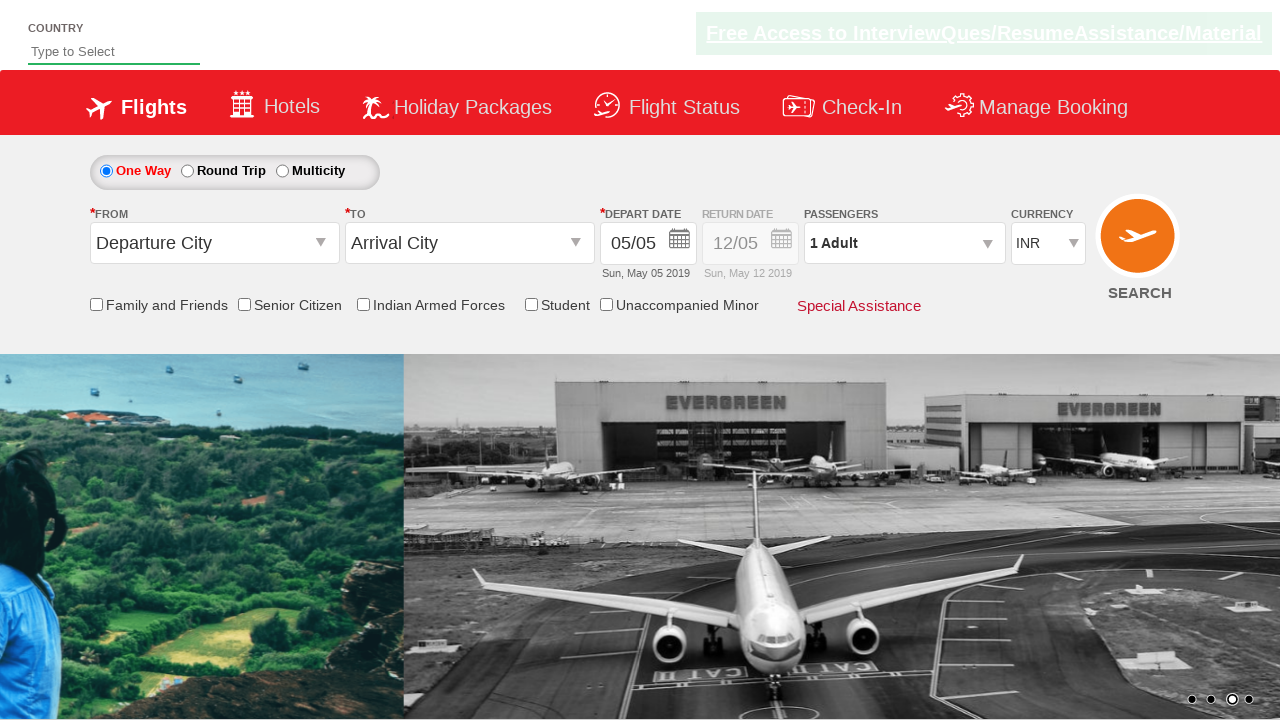